Navigates to an examples page and verifies the page title and the presence of a disable element

Starting URL: https://konflic.github.io/examples/

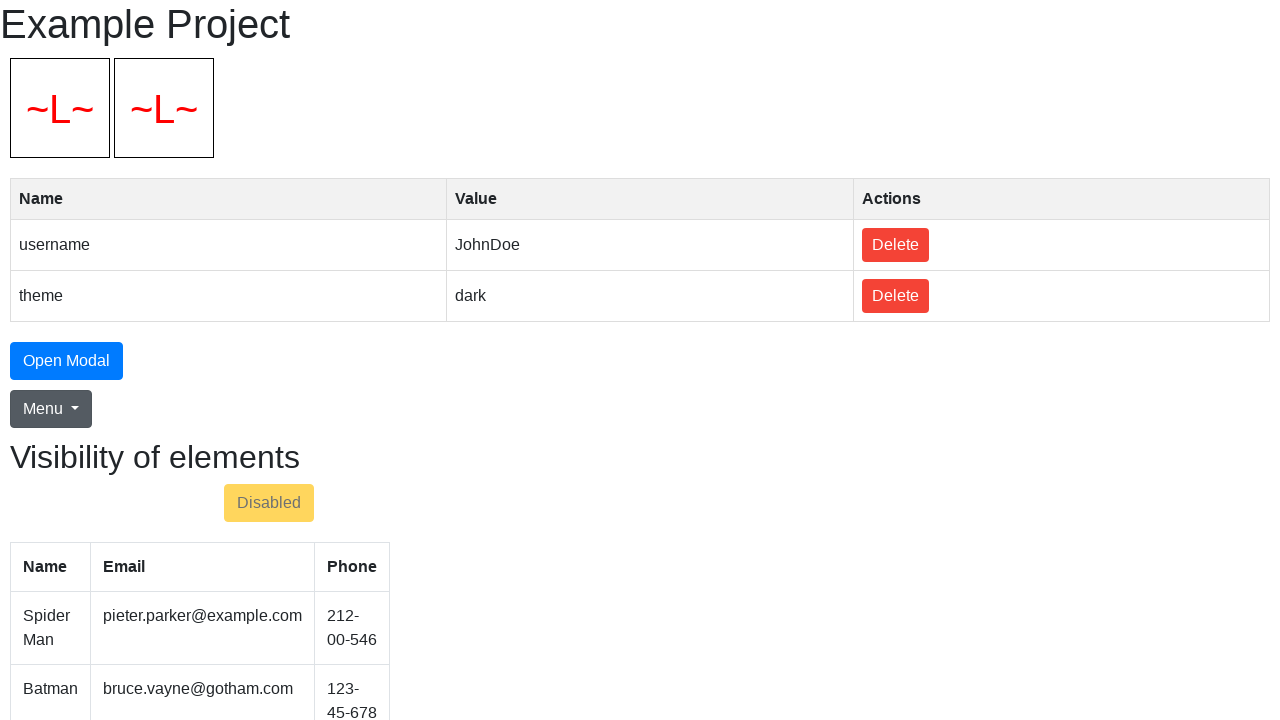

Located span element with text 'Years of Experience'
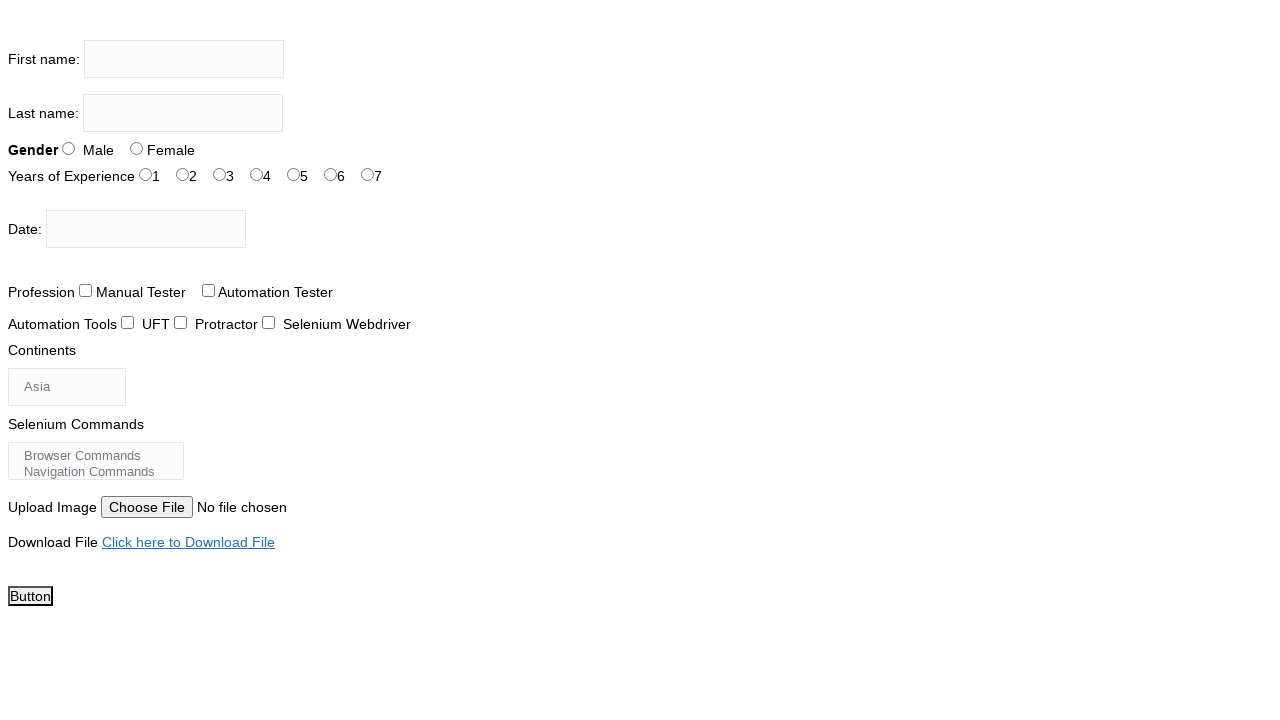

Clicked radio button with id 'exp-0' positioned to the right of 'Years of Experience' text
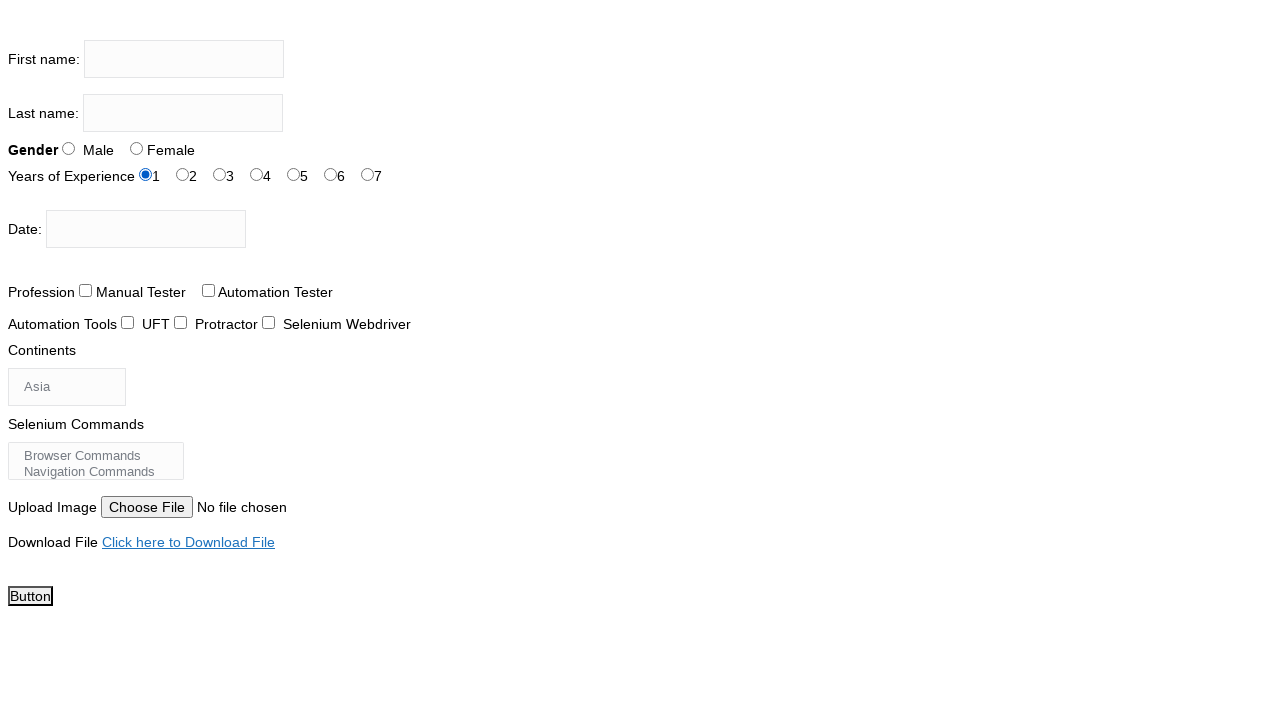

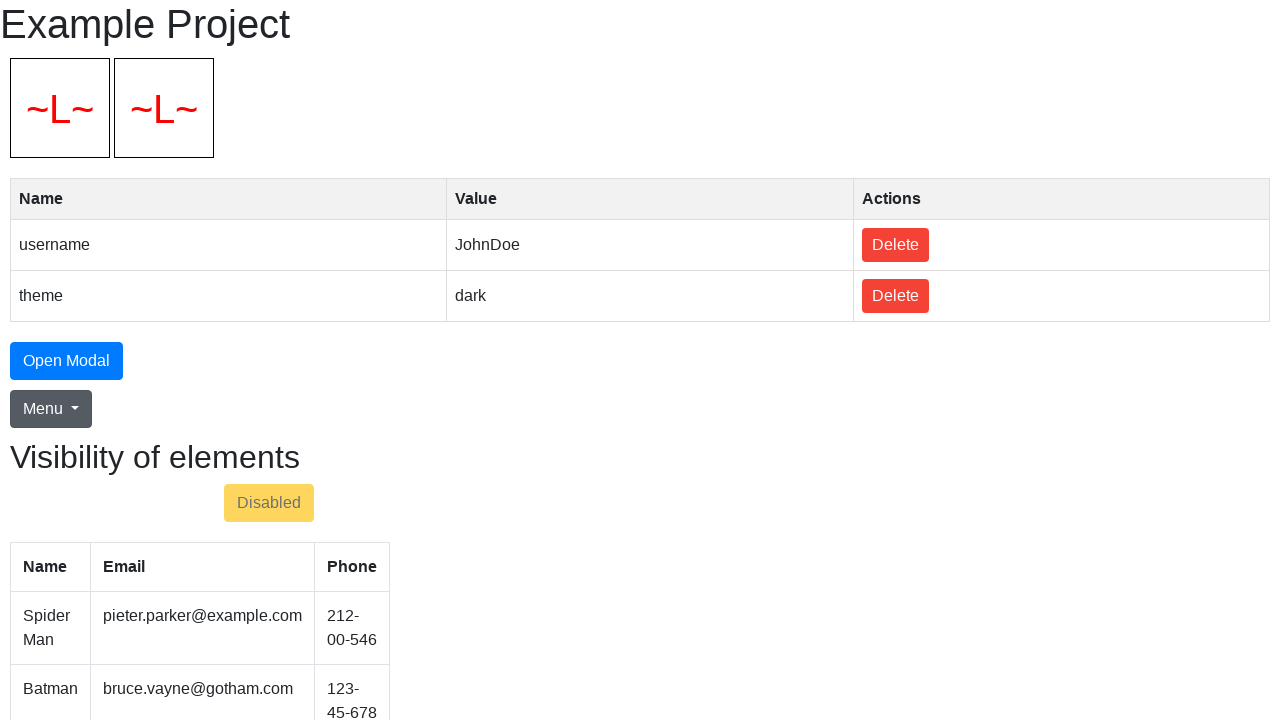